Tests A/B test page behavior by adding an opt-out cookie before navigating to the test page

Starting URL: http://the-internet.herokuapp.com

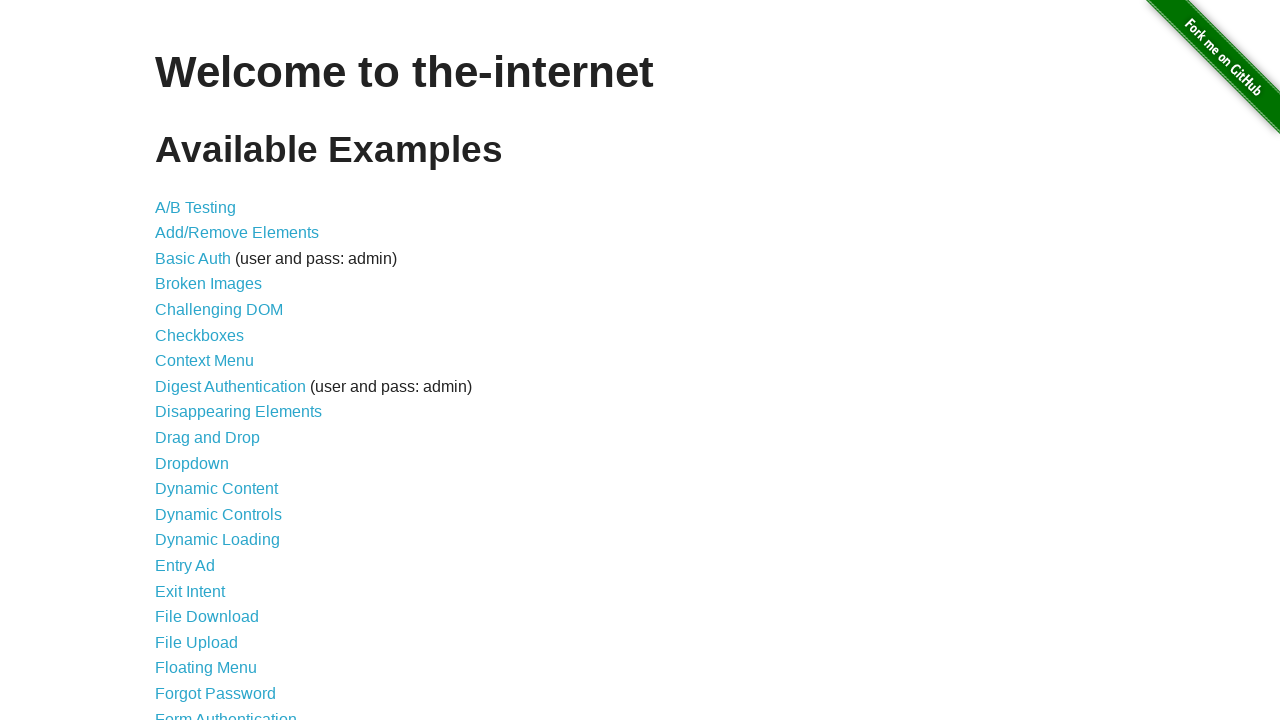

Added optimizelyOptOut cookie to opt out of A/B test
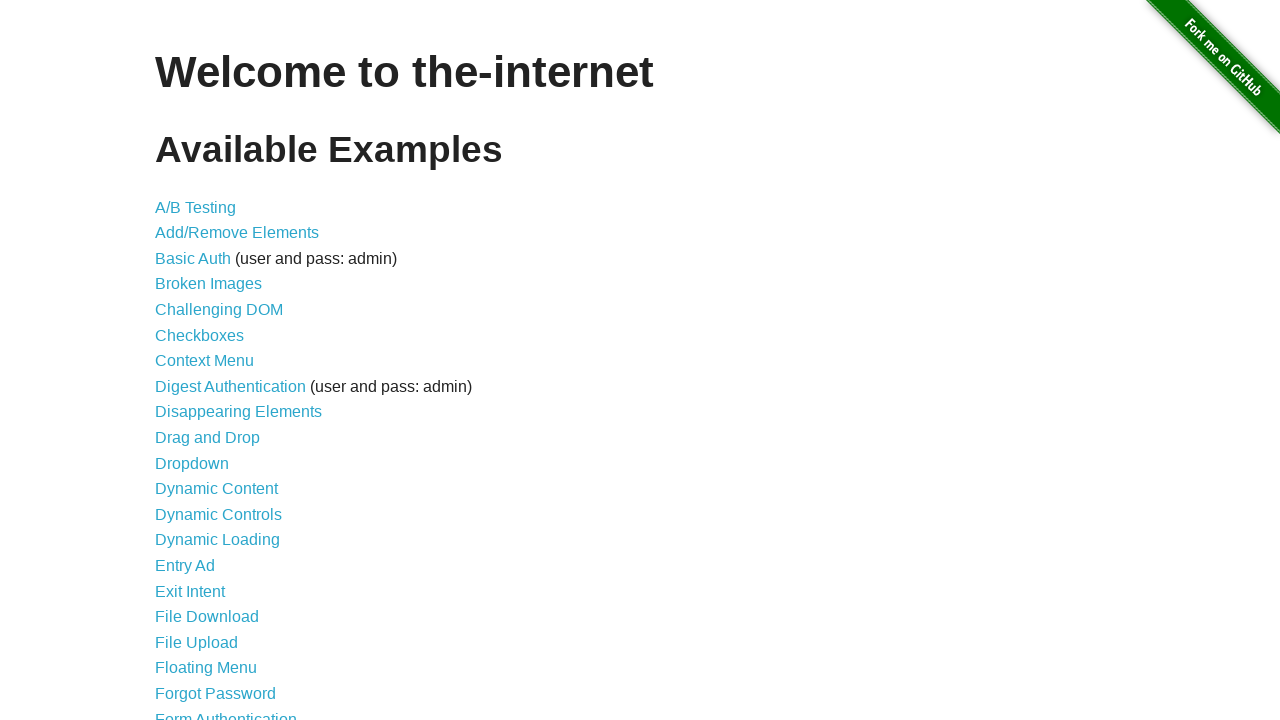

Navigated to A/B test page
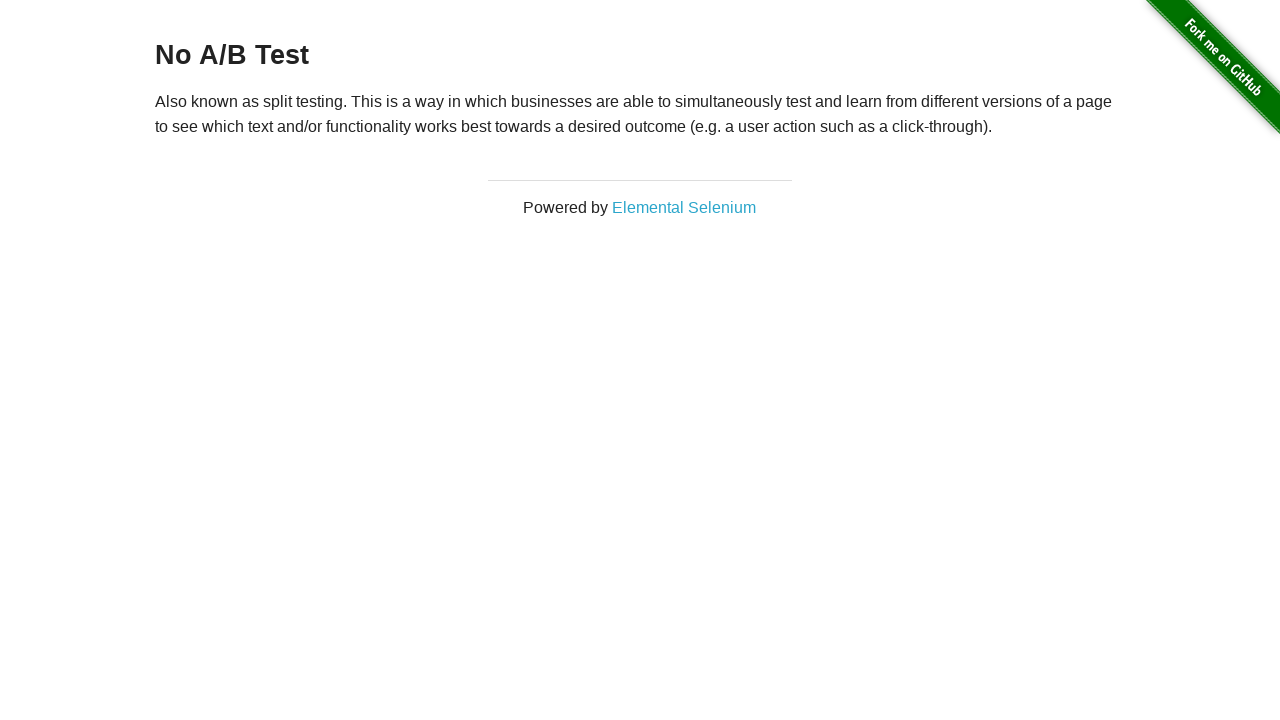

Retrieved heading text from page
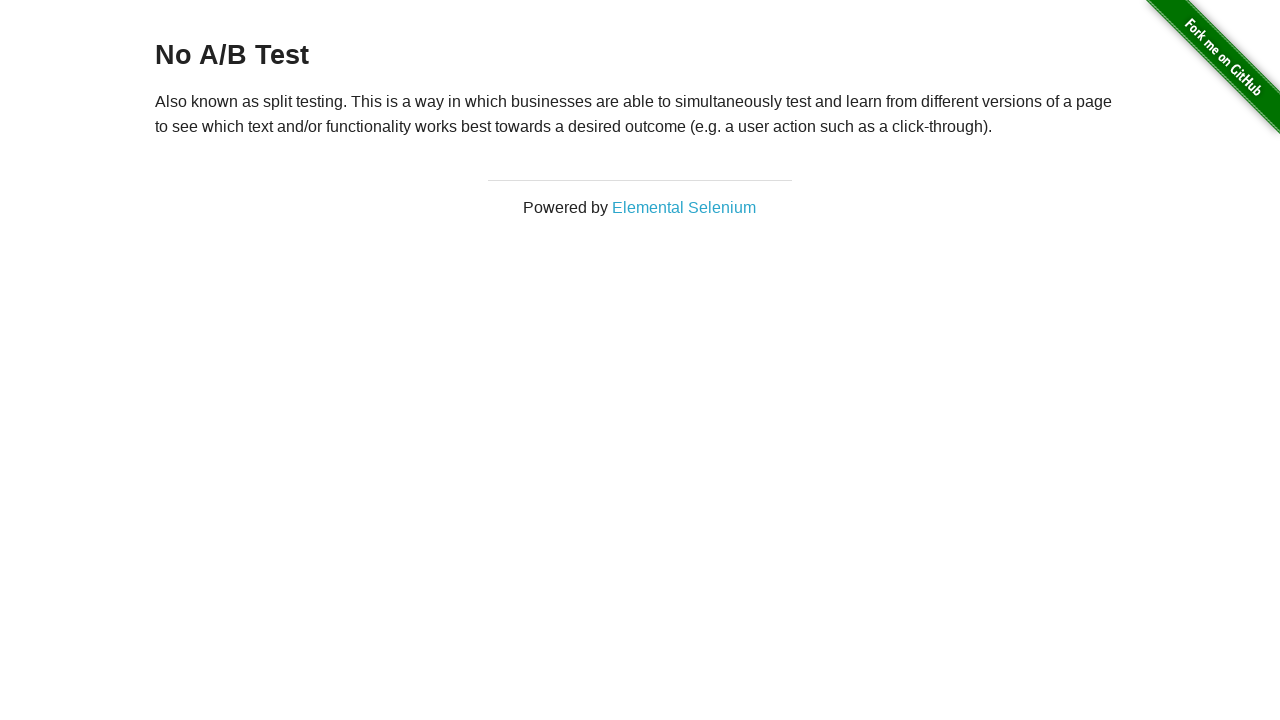

Verified heading text equals 'No A/B Test'
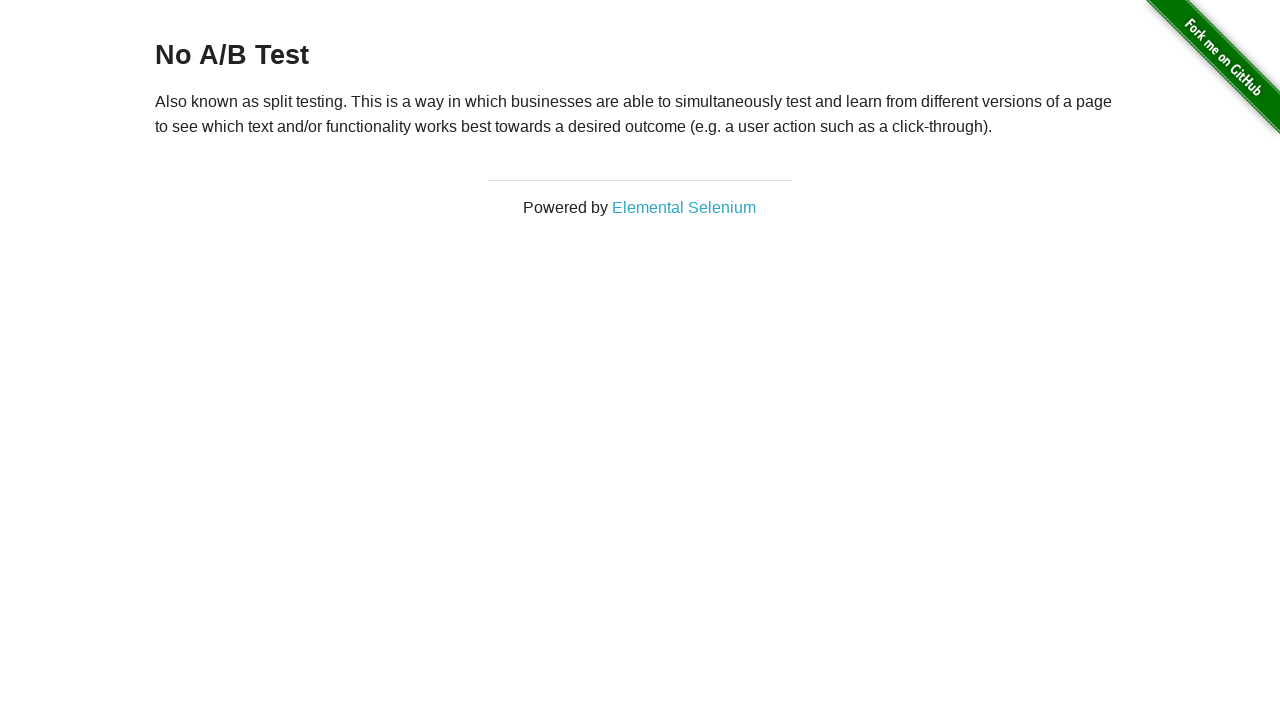

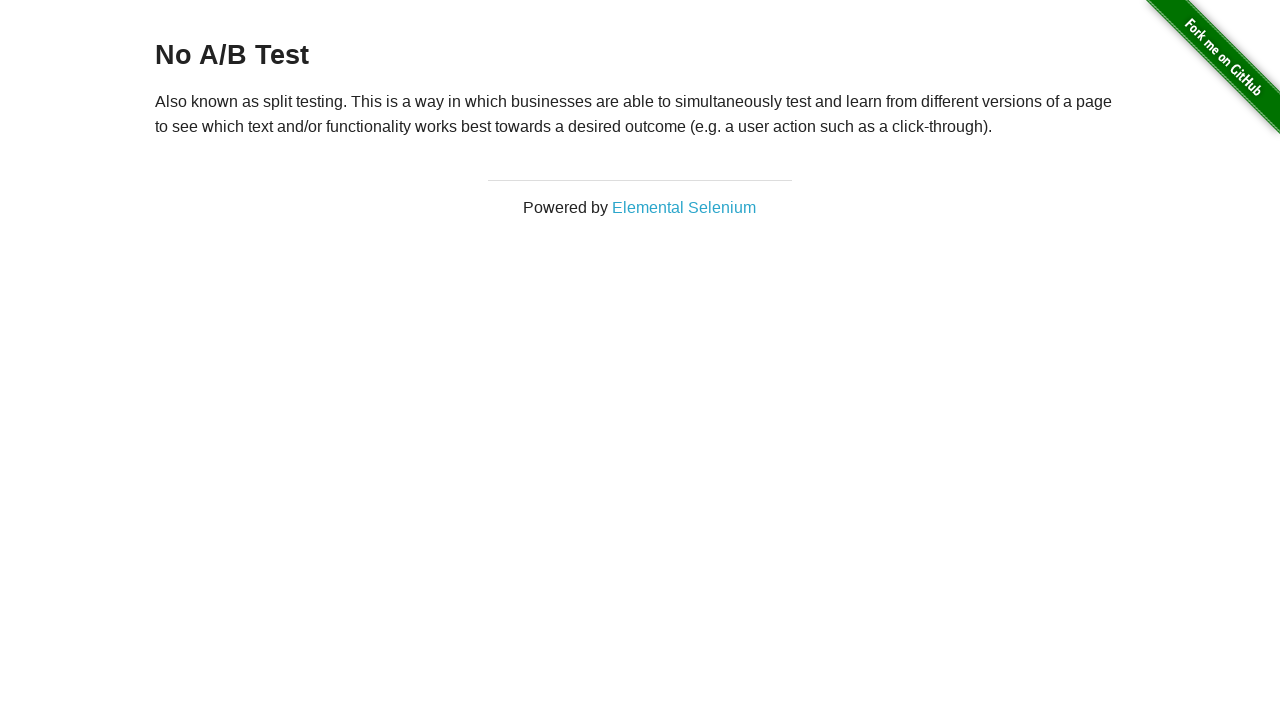